Tests dismissing a confirm alert dialog and verifies the result message shows Cancel was selected

Starting URL: https://demoqa.com/alerts

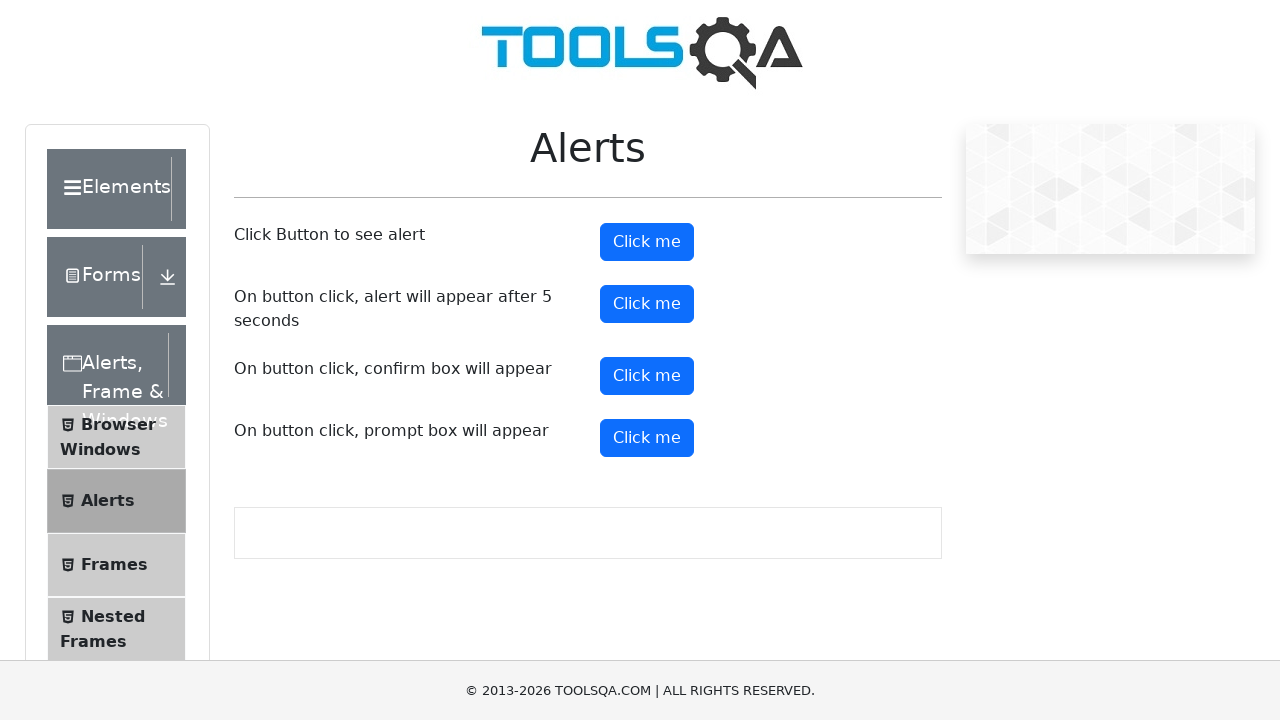

Set up dialog handler to dismiss confirm alert
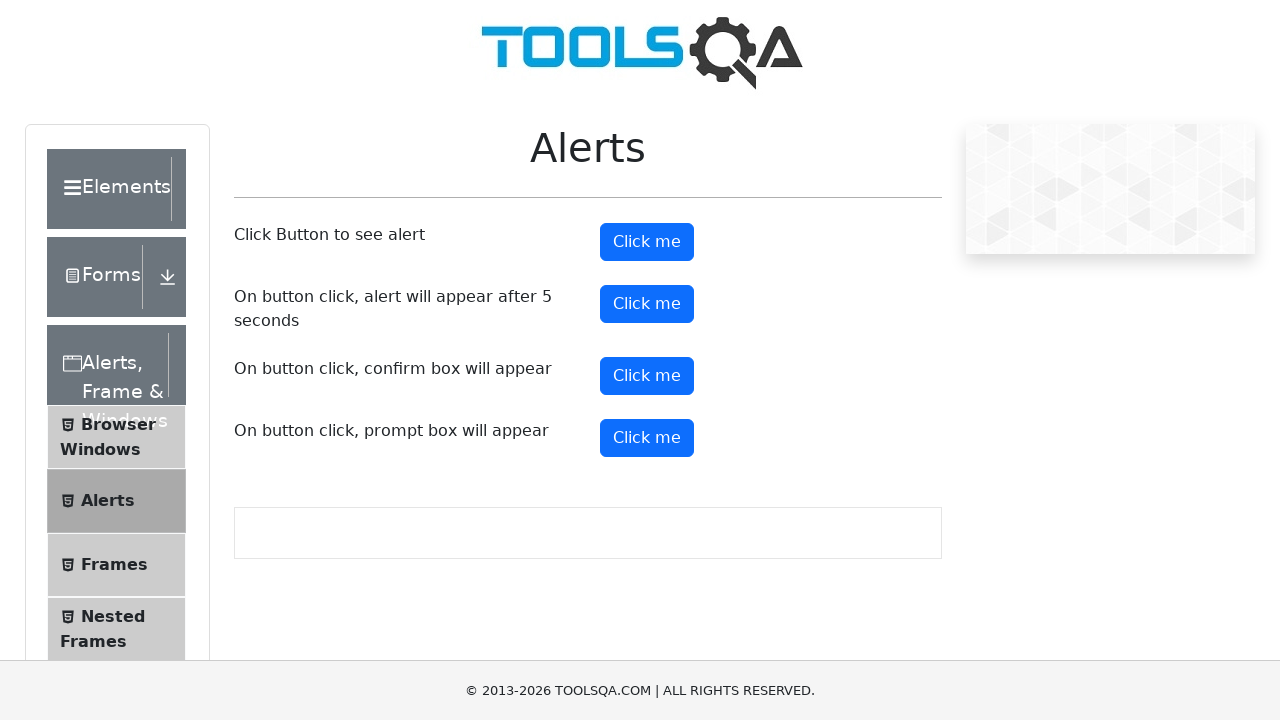

Scrolled to confirm button
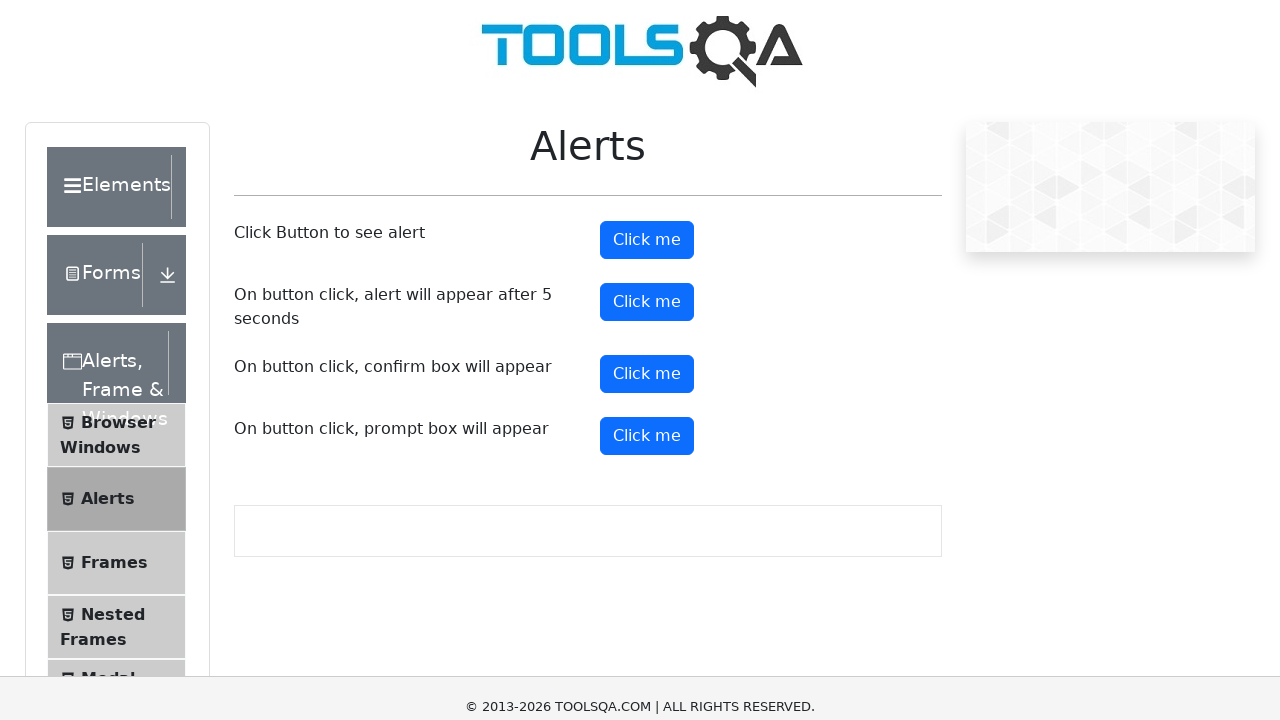

Clicked confirm button to trigger alert dialog at (647, 19) on #confirmButton
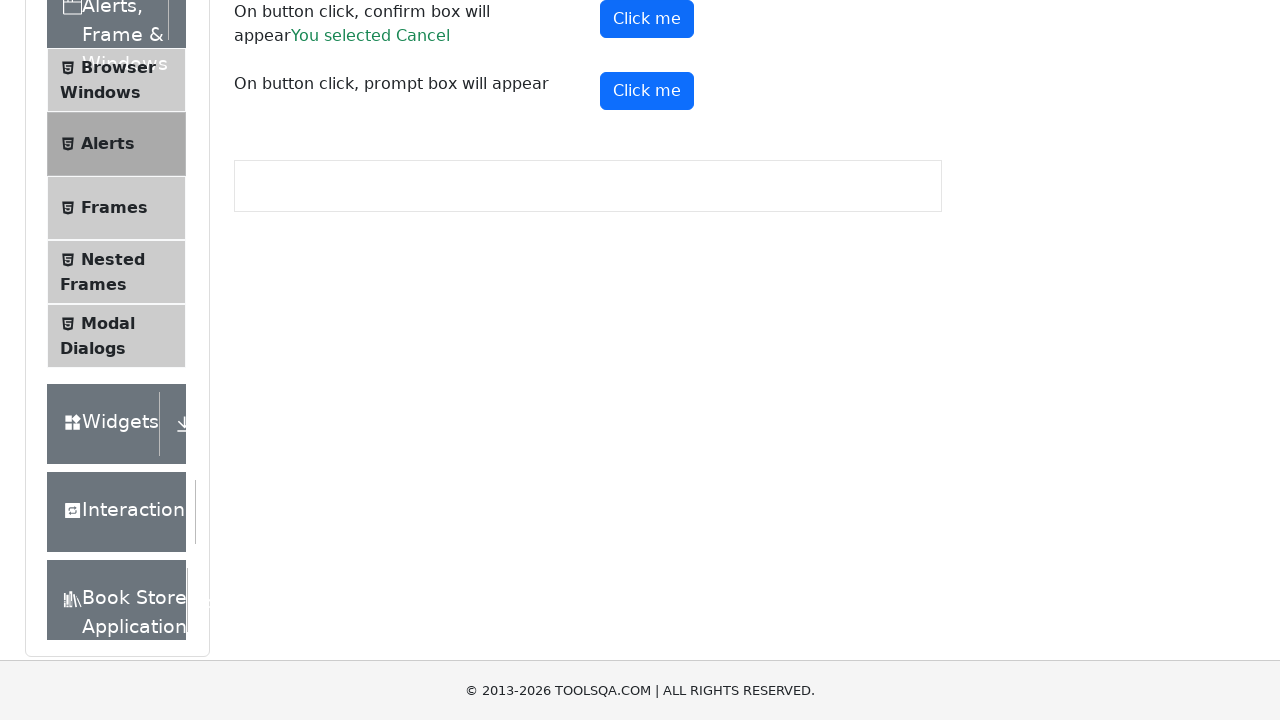

Confirm result message appeared after dismissing alert
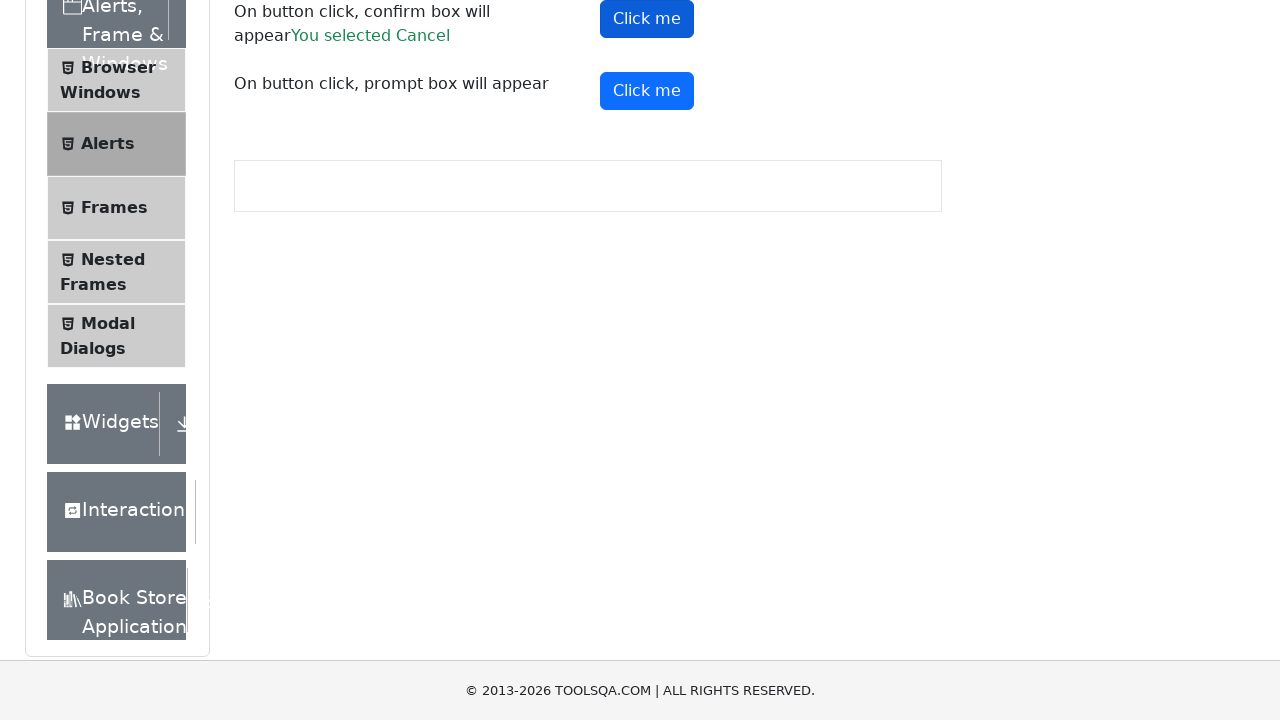

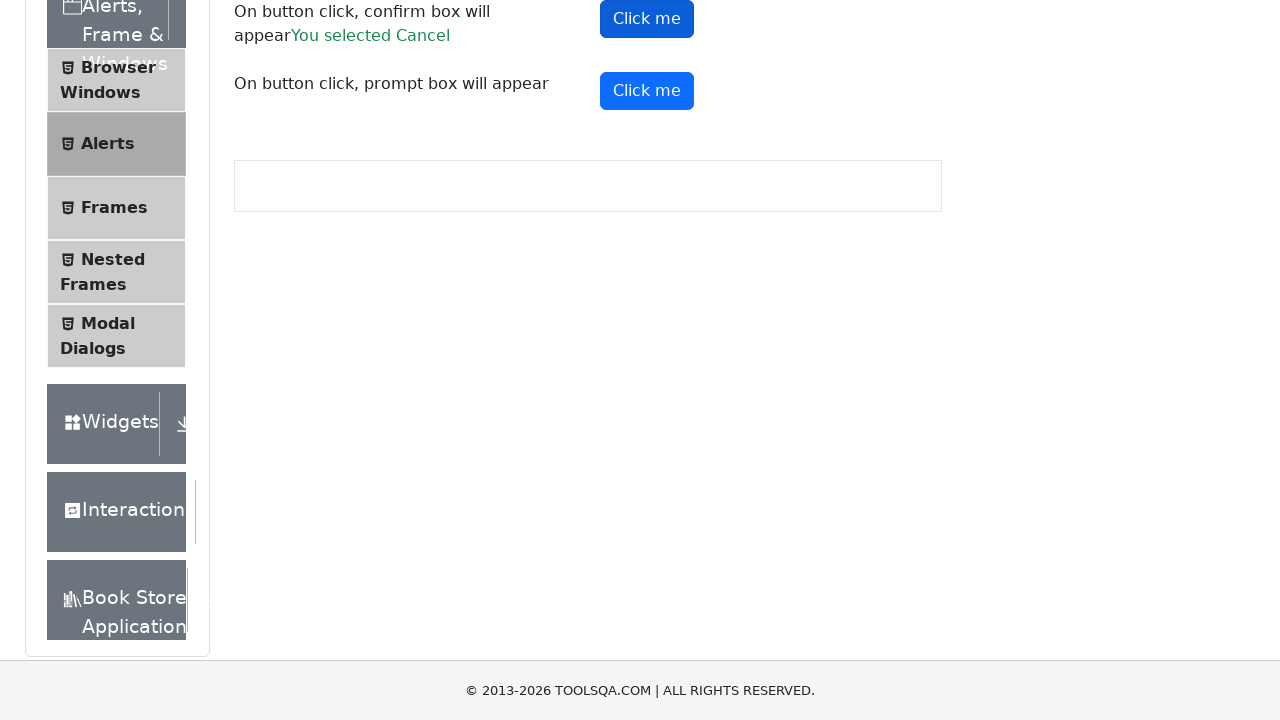